Navigates to Mars NASA news page and waits for news content to load

Starting URL: https://data-class-mars.s3.amazonaws.com/Mars/index.html

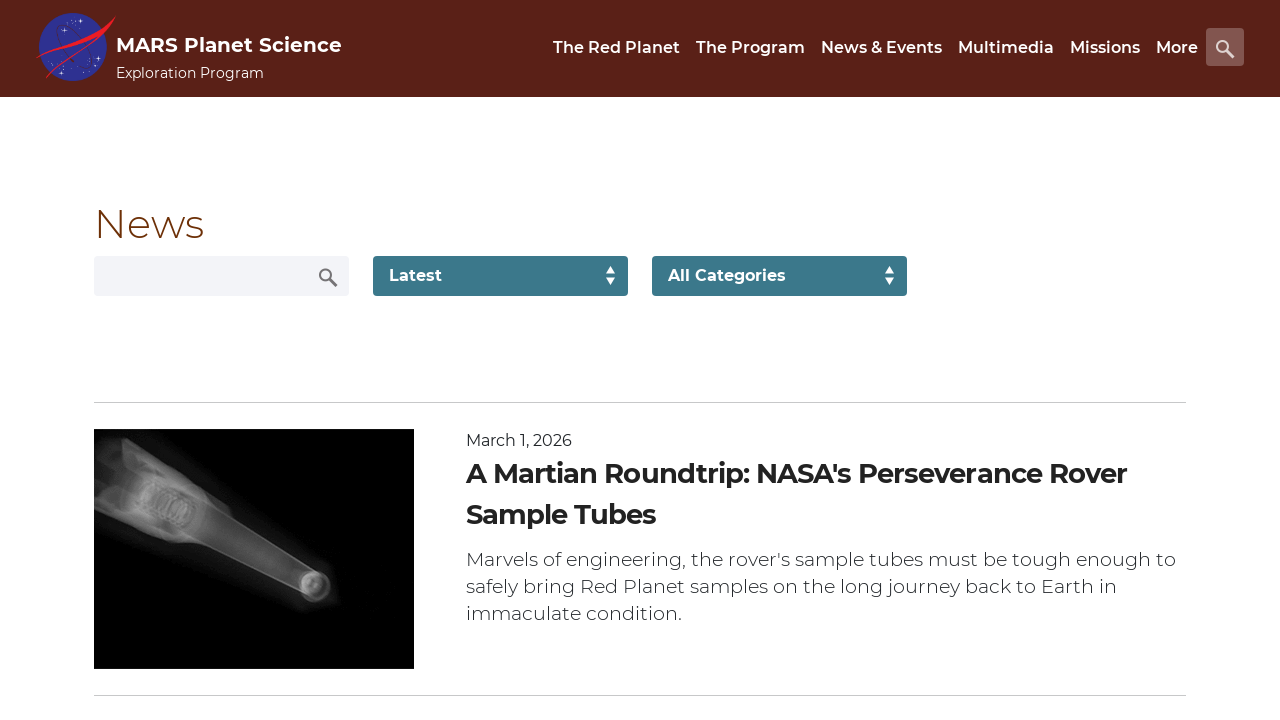

Waited for news list content to load
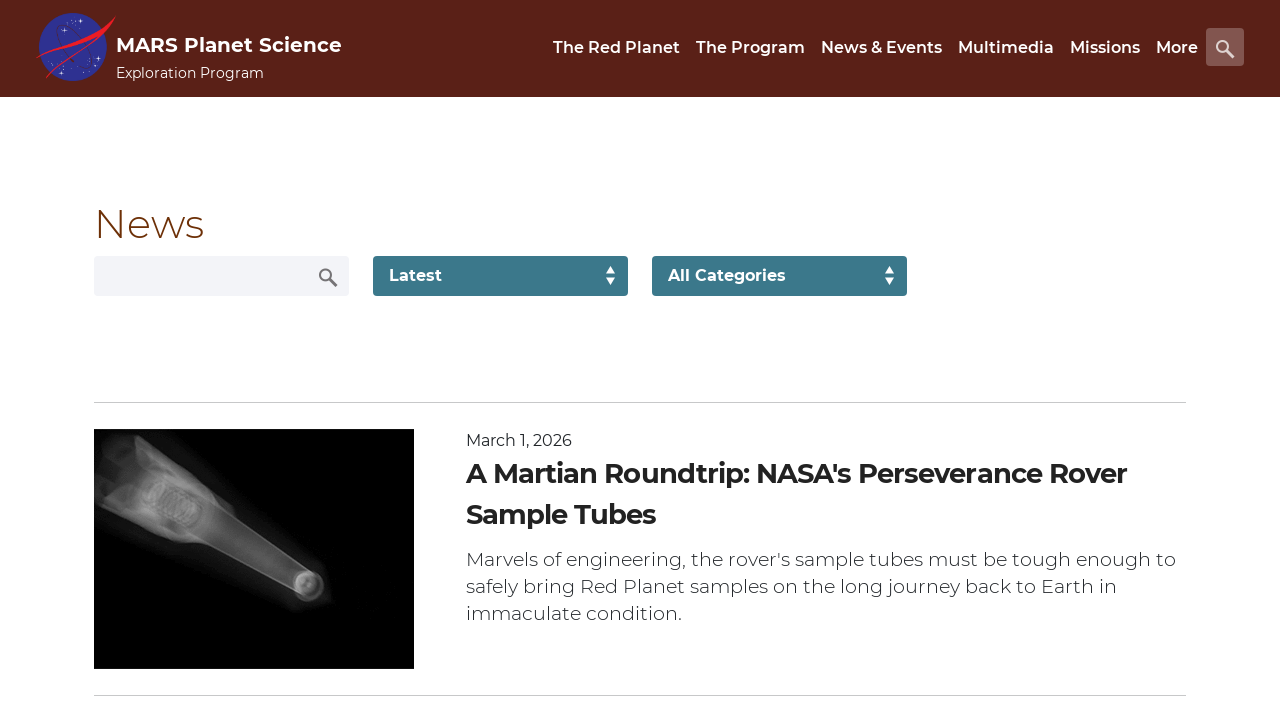

Verified news content title element is present
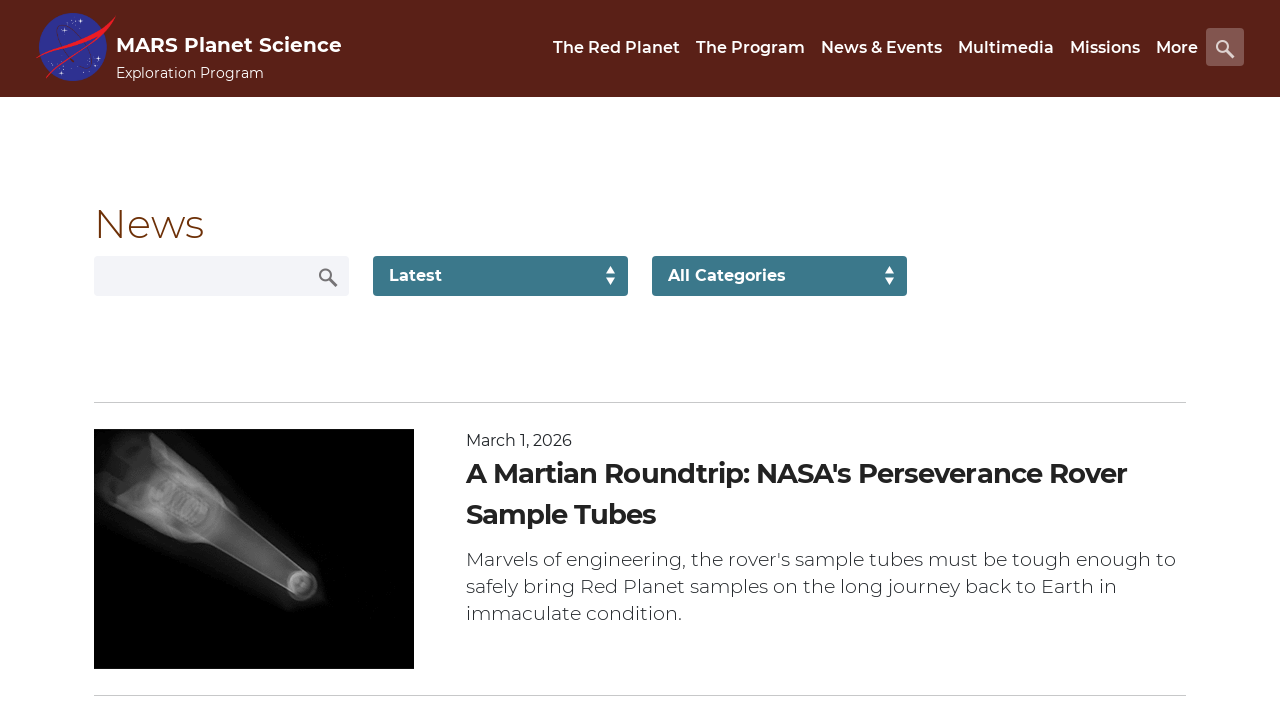

Verified article teaser body element is present
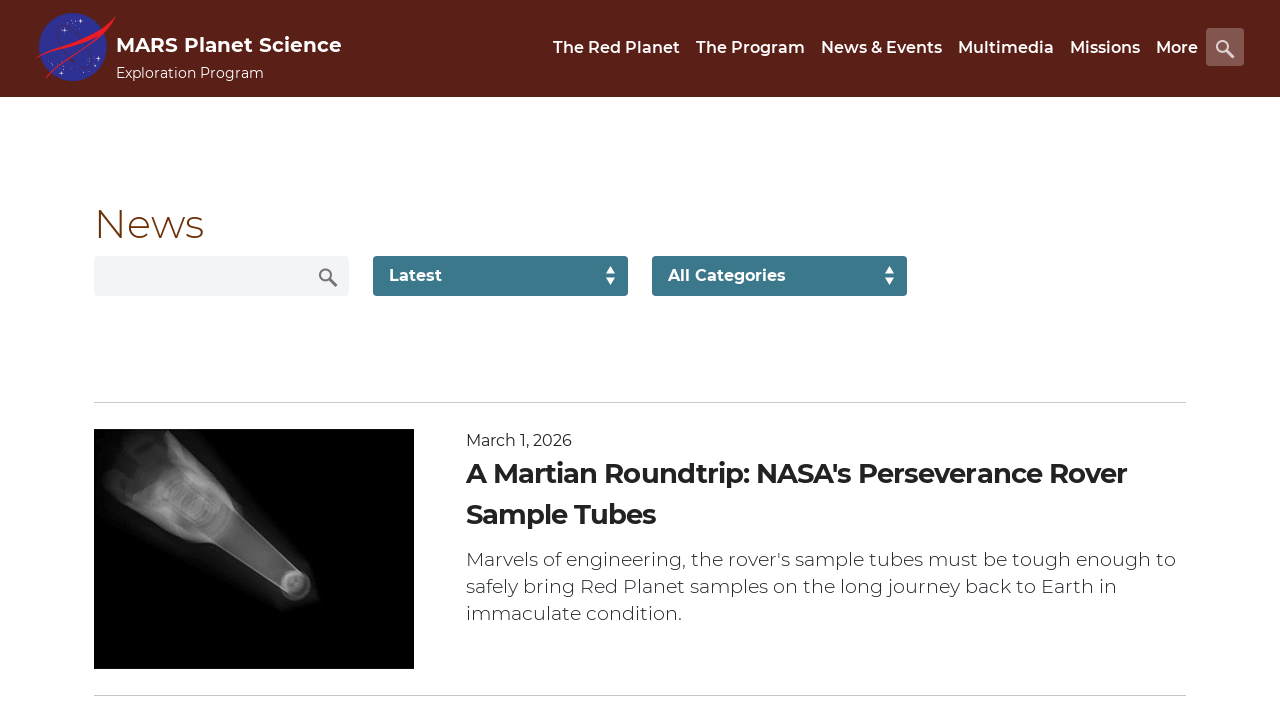

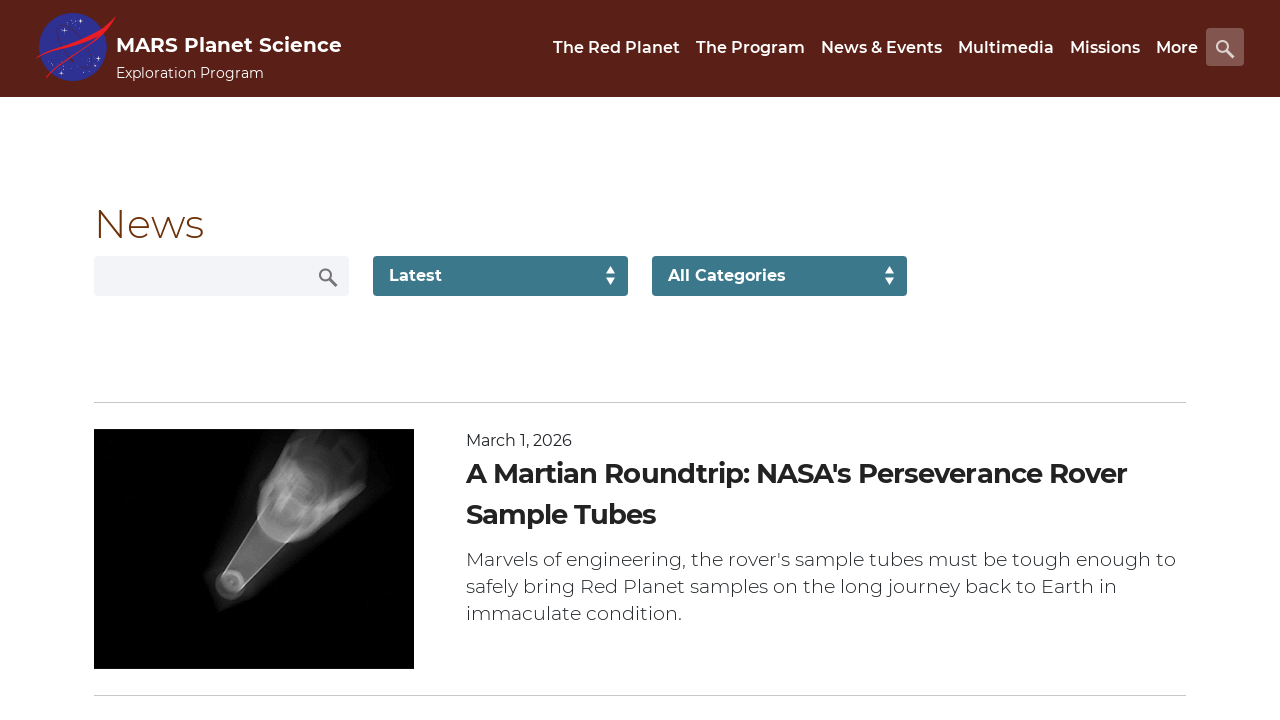